Tests navigation to Multiple Buttons page by clicking a link and verifying the page title, then navigating back

Starting URL: https://practice.cydeo.com/

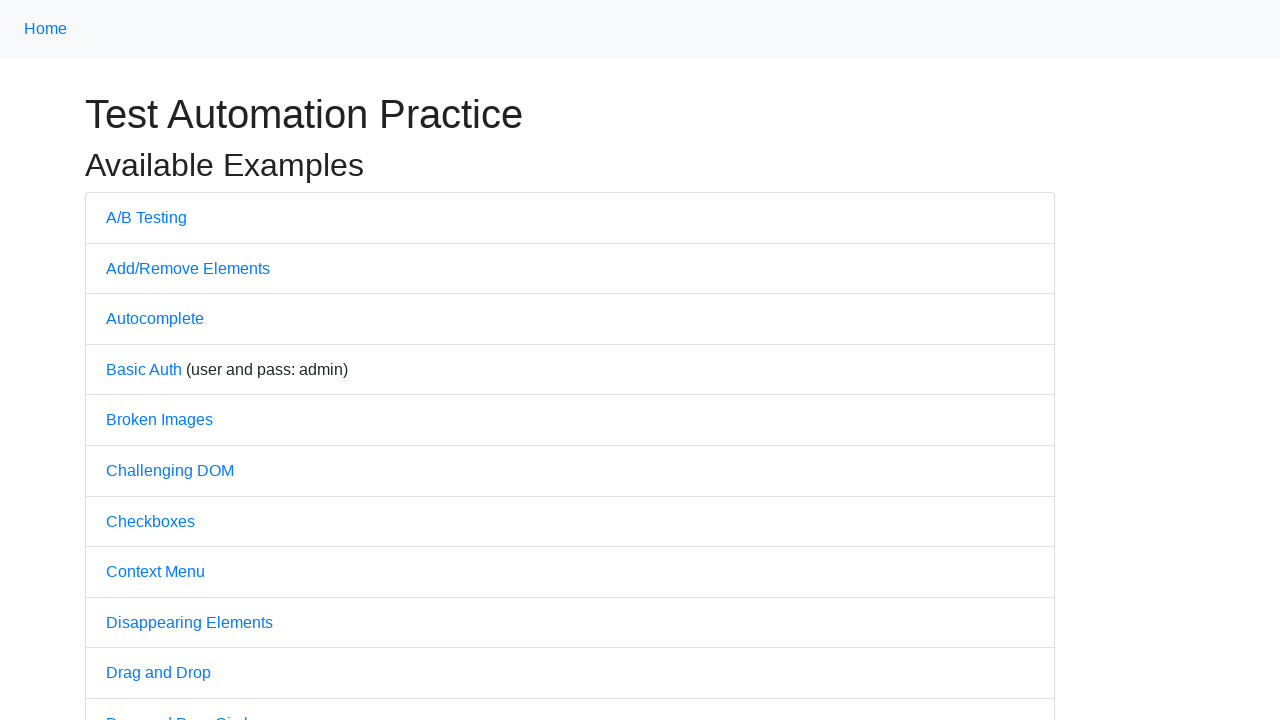

Clicked on 'Multiple Buttons' link at (163, 360) on text=Multiple Buttons
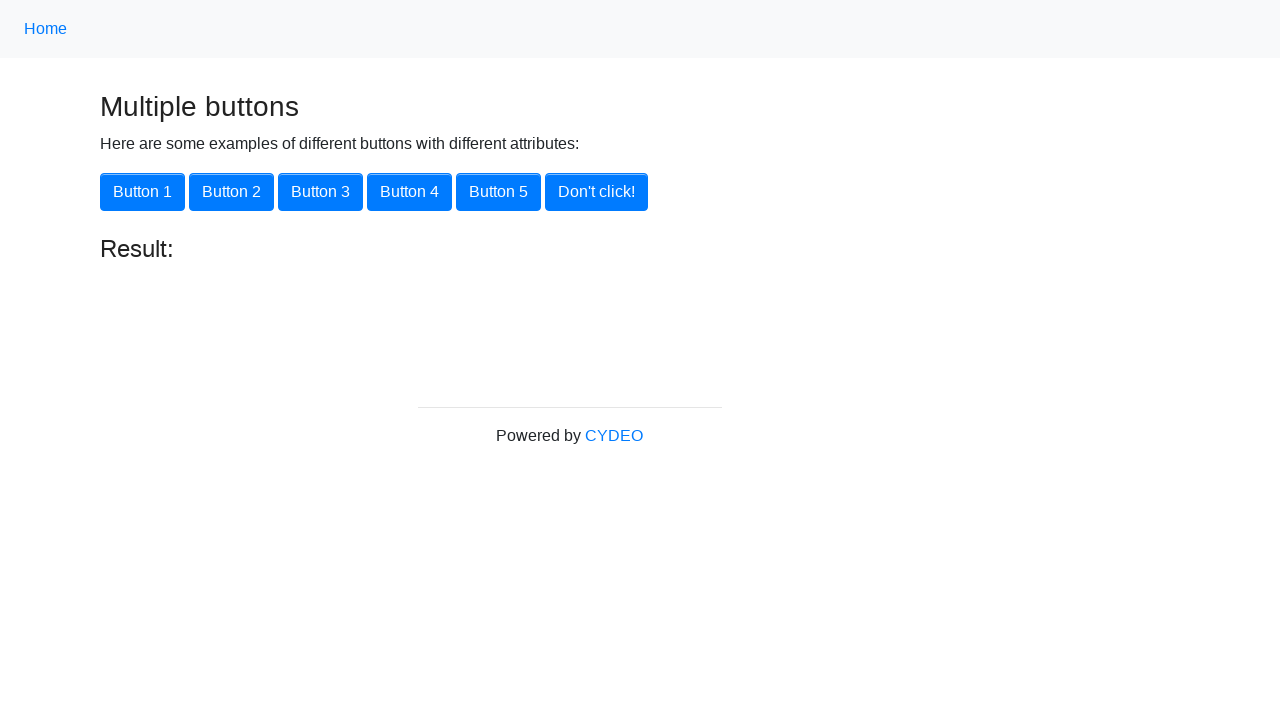

Waited for page to load (domcontentloaded)
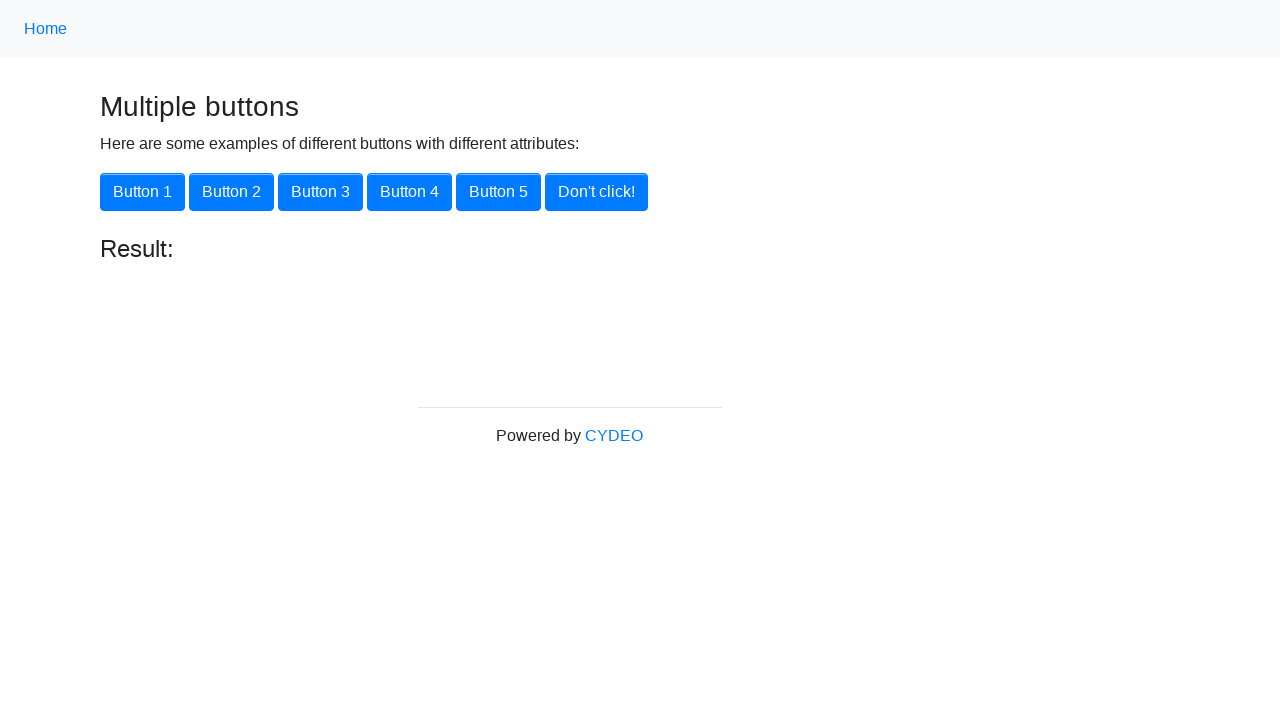

Verified page title is 'Multiple Buttons'
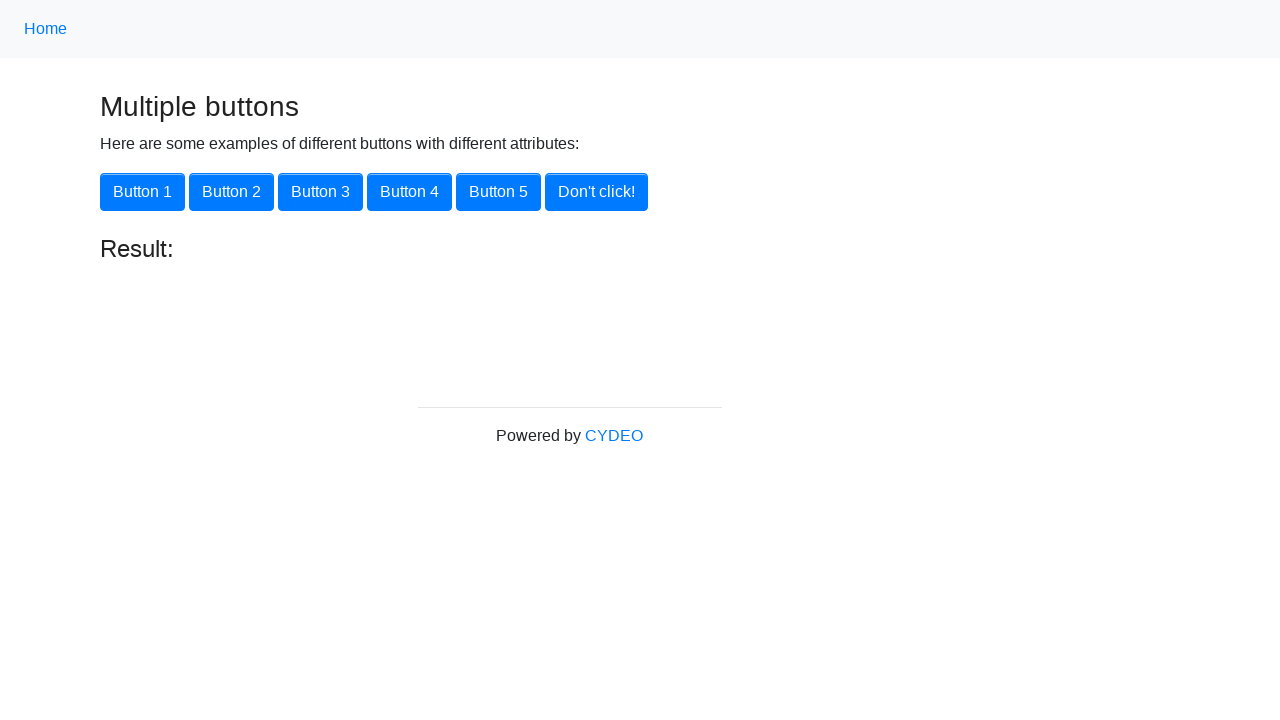

Navigated back to the main page
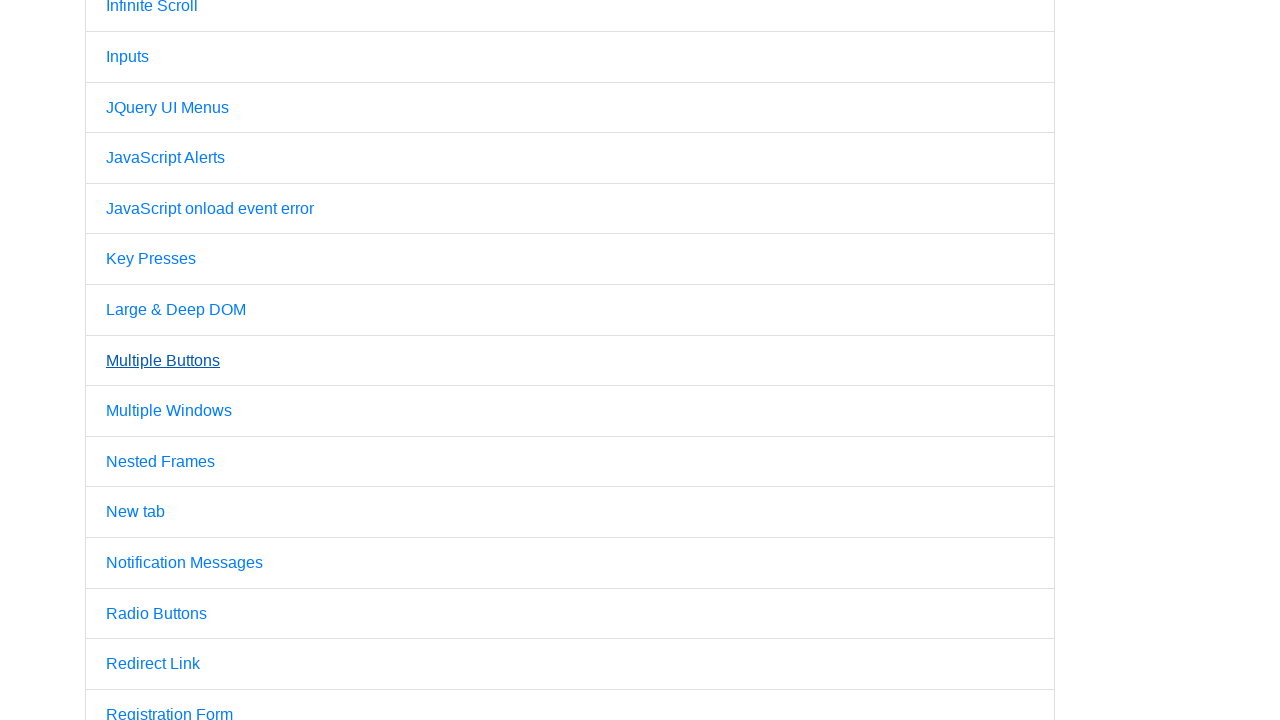

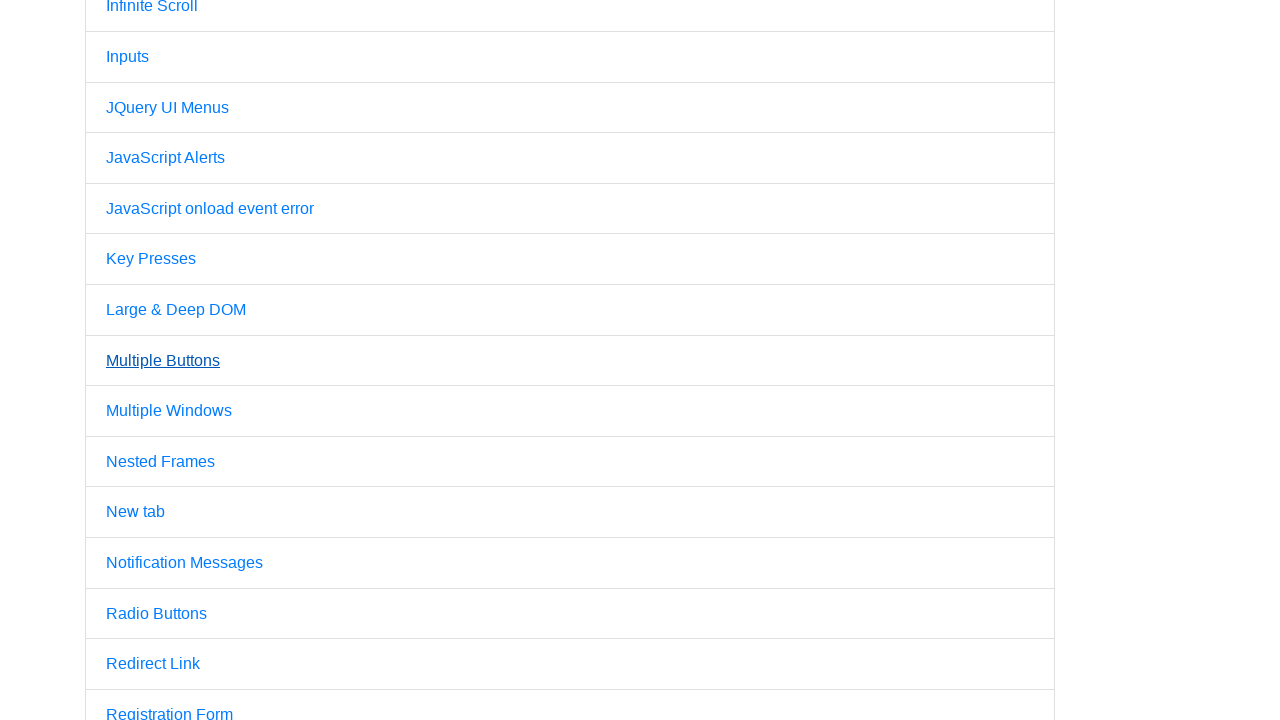